Smoke test that verifies users can search for teaching job vacancies by keyword and view a job vacancy page on the UK Government Teaching Vacancies service.

Starting URL: https://teaching-vacancies.service.gov.uk/

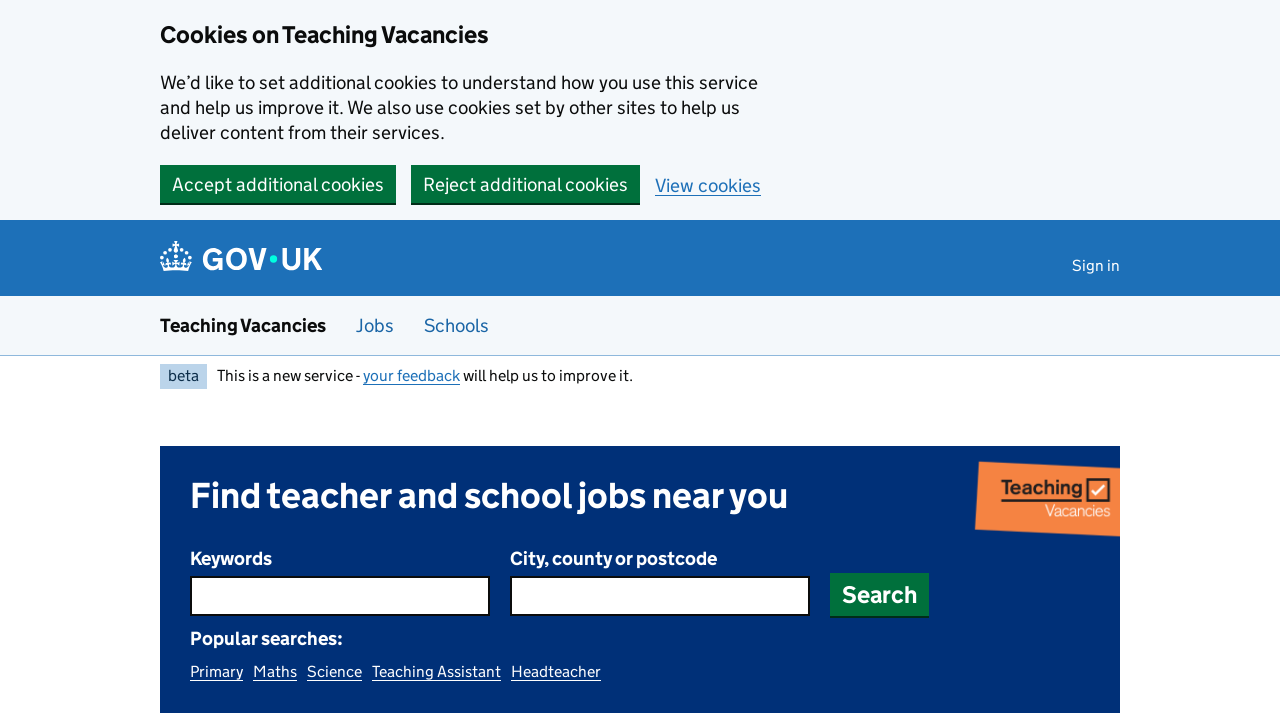

Added smoke test cookie to context
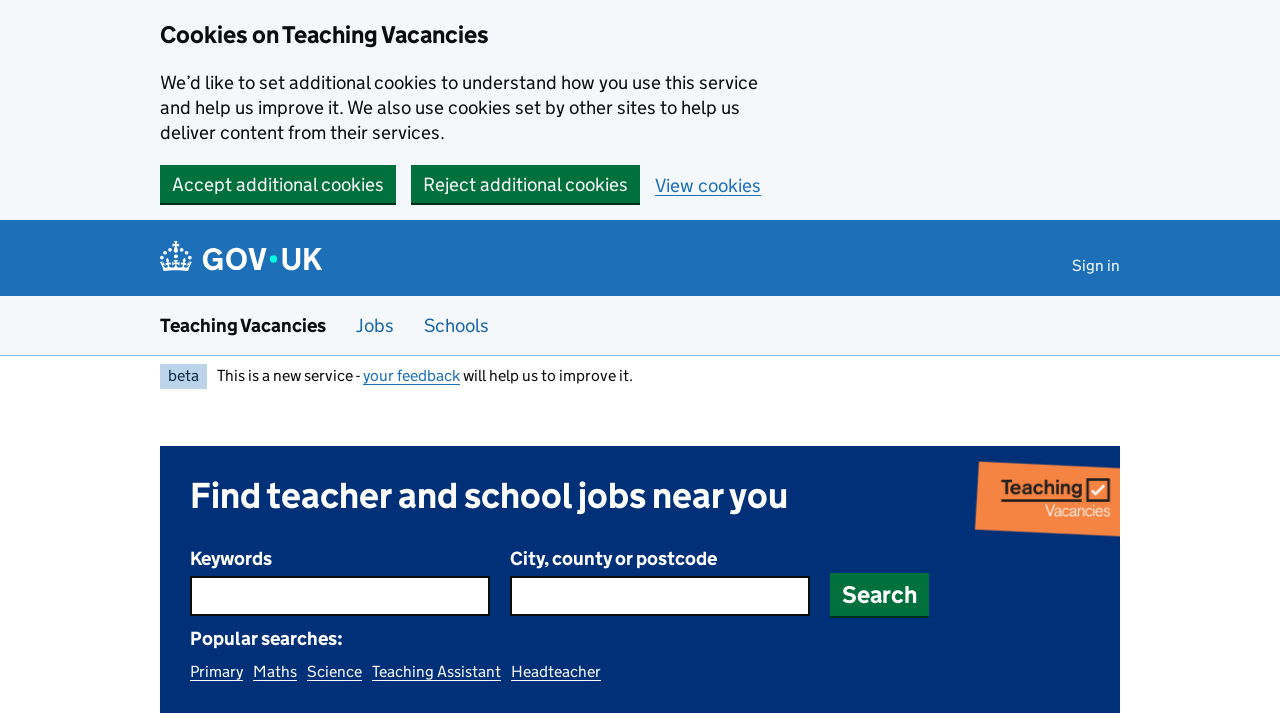

Reloaded page to apply smoke test cookie
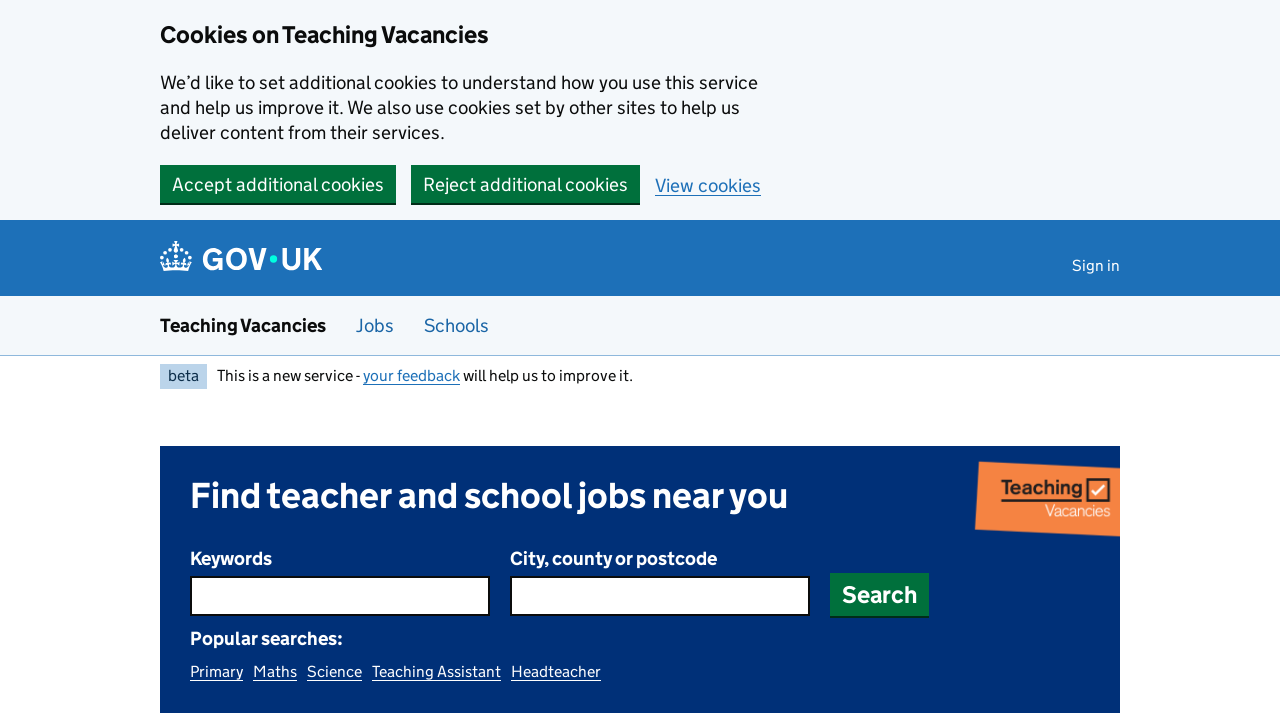

Page body loaded successfully
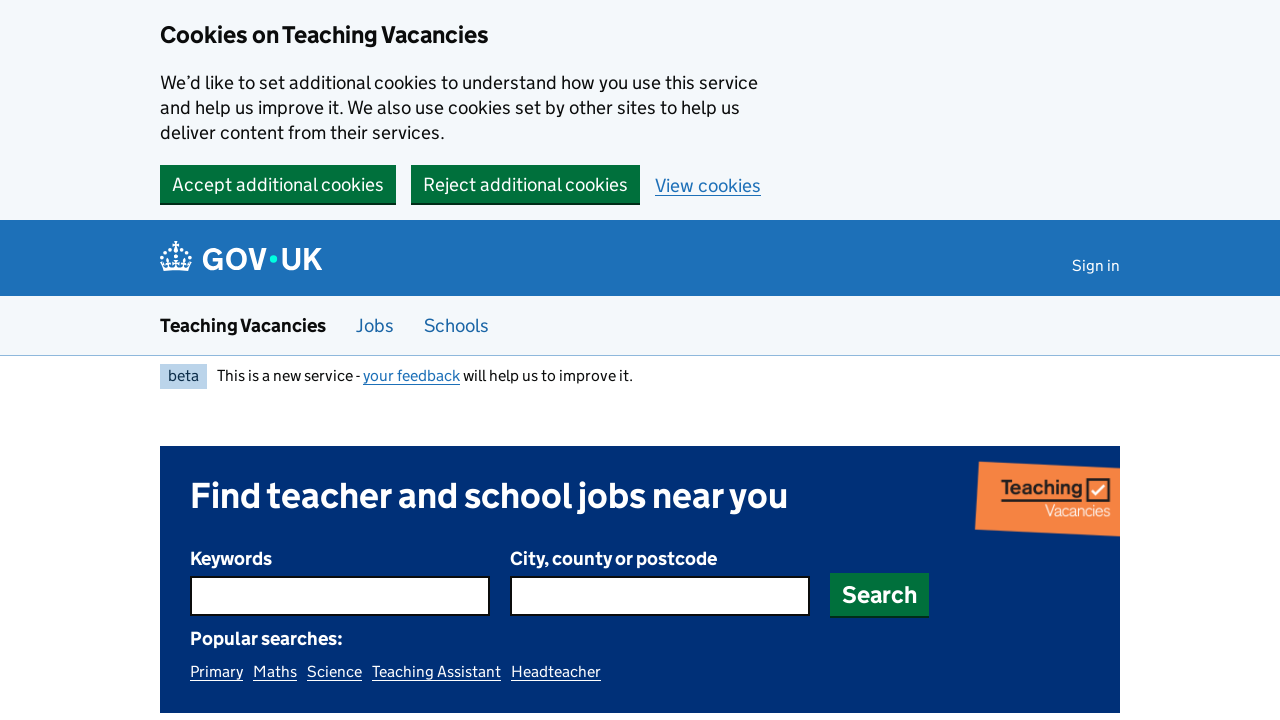

Filled keyword search field with 'Maths' on input[name='keyword']
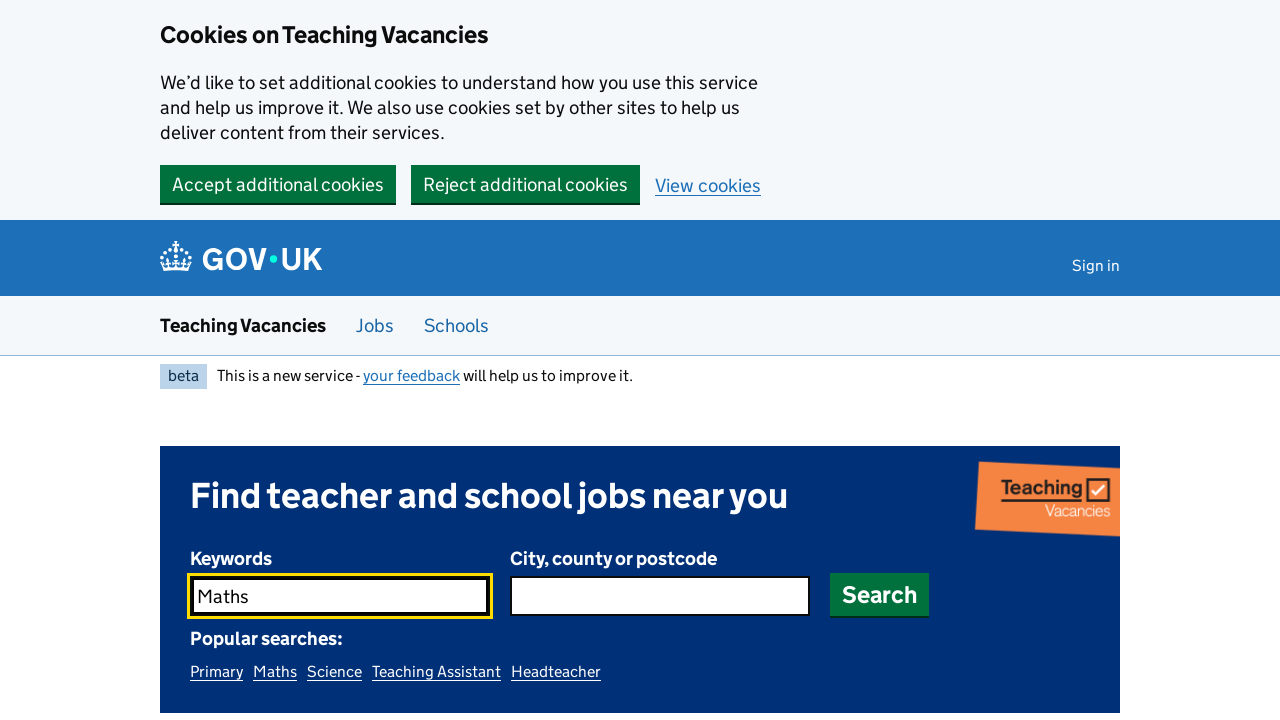

Clicked search button to search for teaching vacancies at (278, 184) on button[type='submit'], input[type='submit']
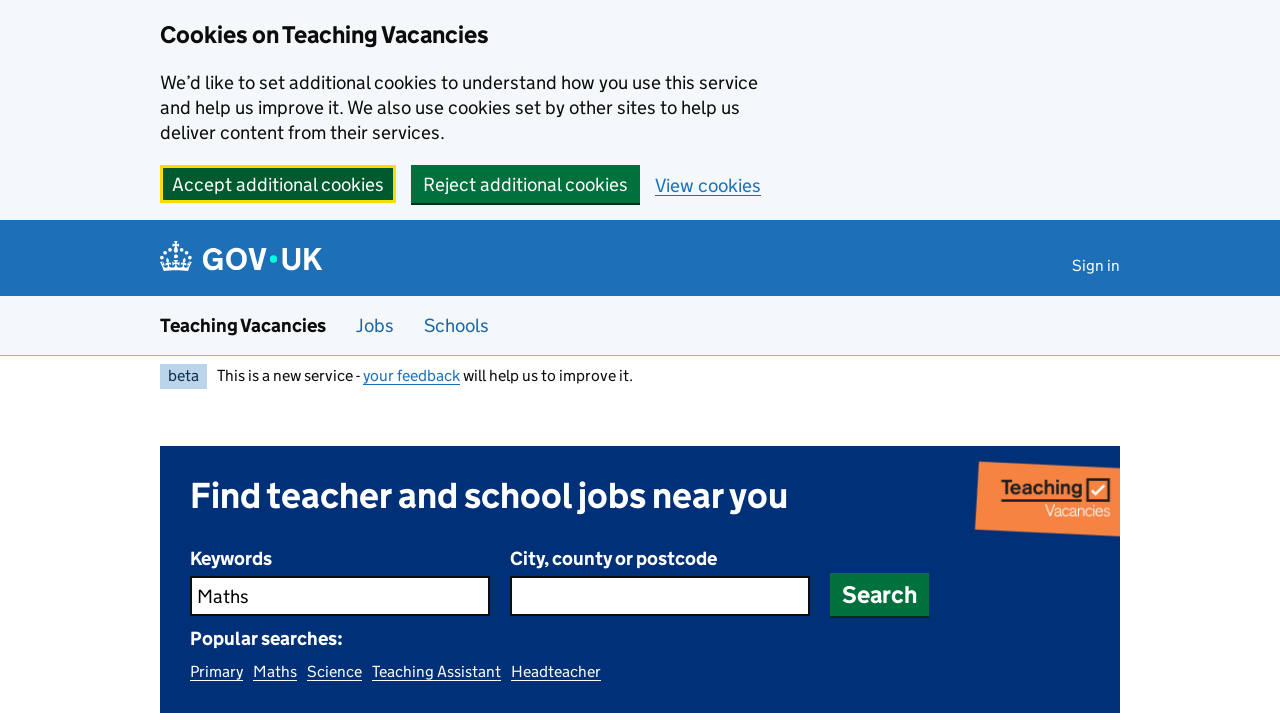

Search results page loaded
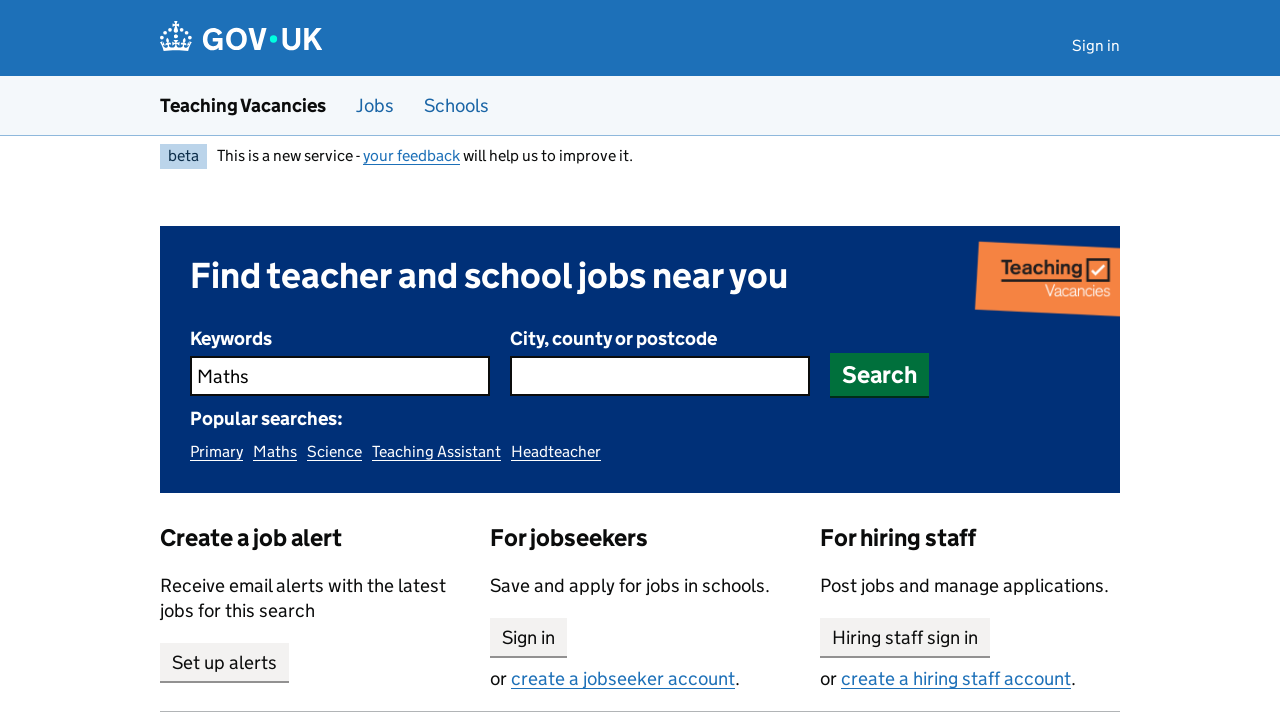

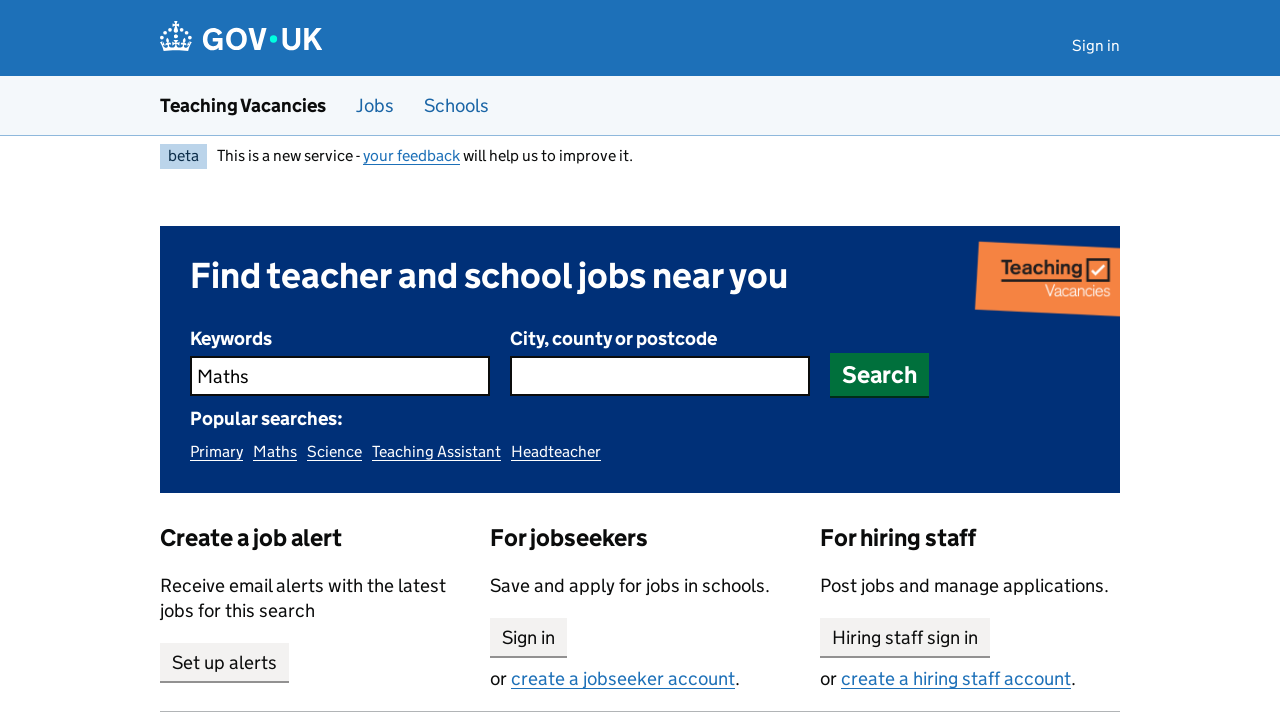